Tests autocomplete functionality by typing a country name and selecting it from the dropdown suggestions

Starting URL: https://www.rahulshettyacademy.com/AutomationPractice/

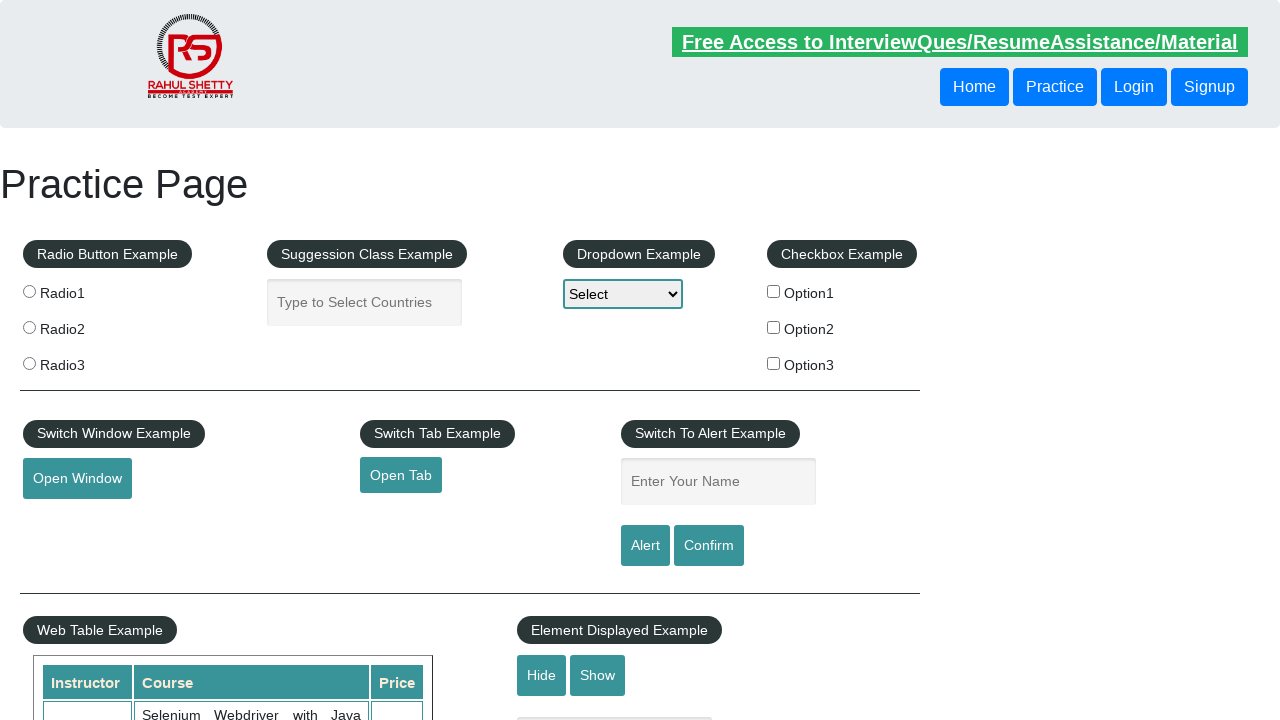

Filled autocomplete field with 'United States (USA)' on #autocomplete
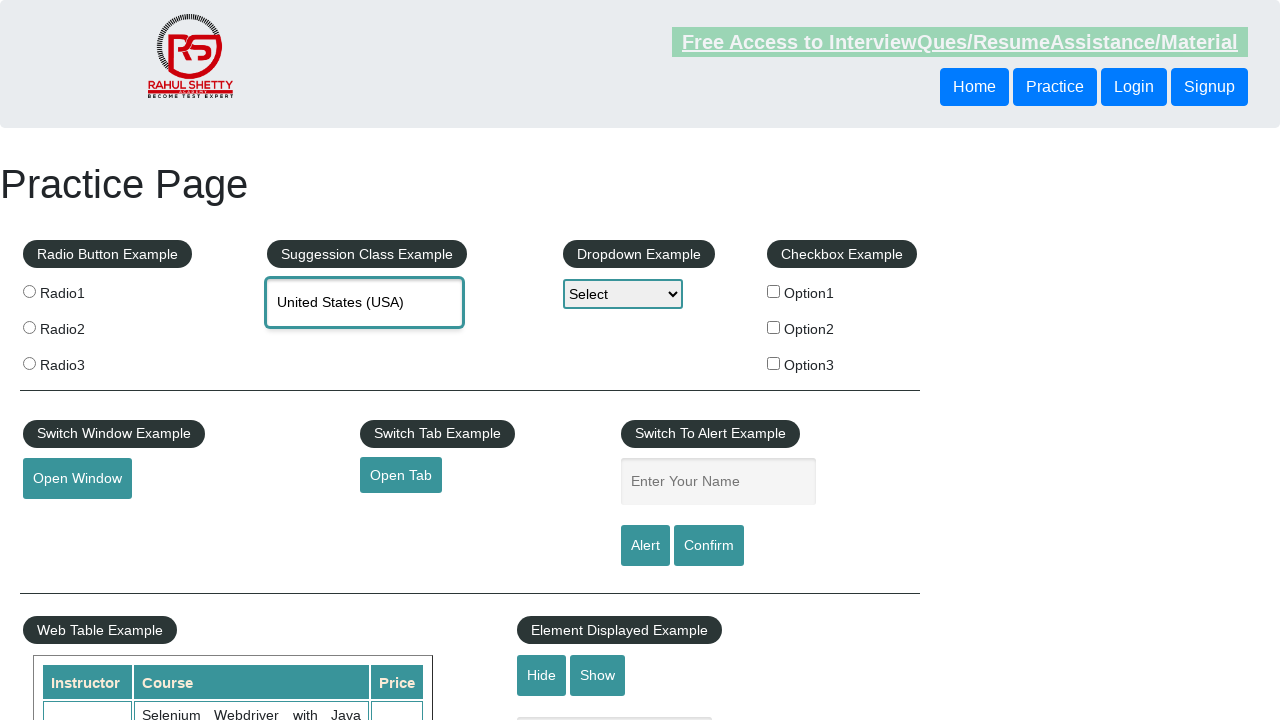

Autocomplete dropdown suggestion appeared
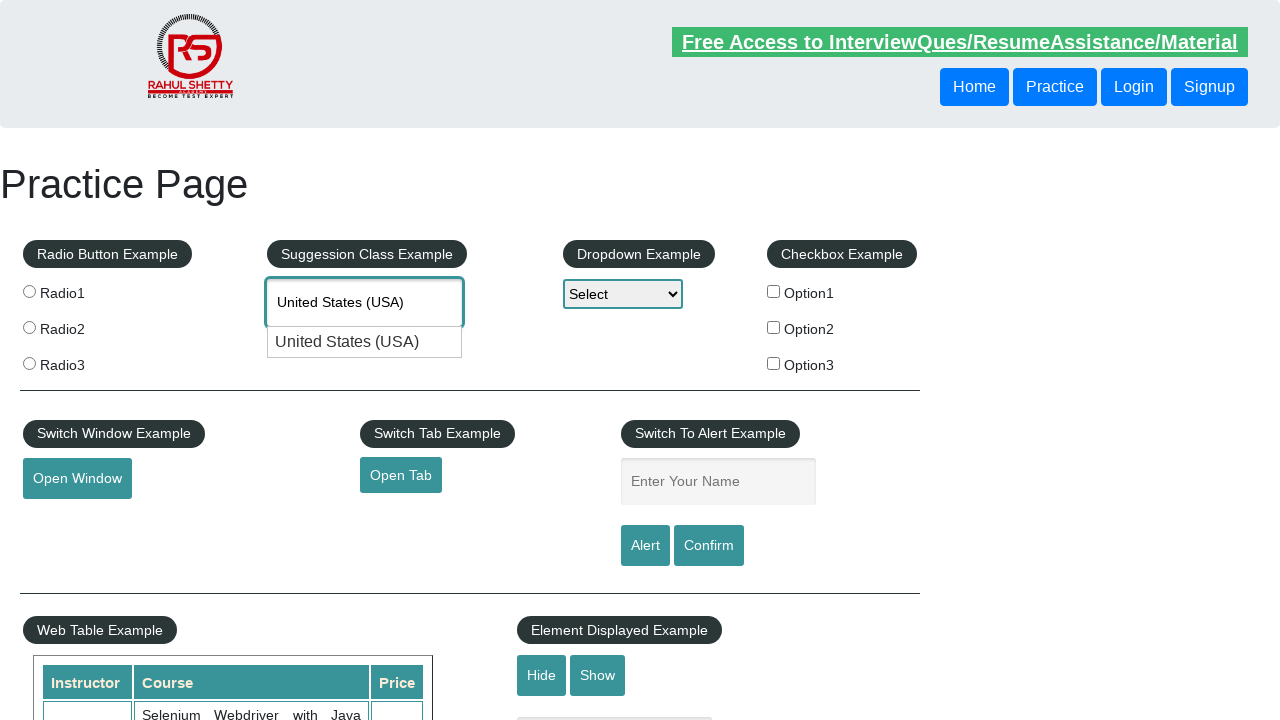

Selected 'United States (USA)' from autocomplete dropdown at (365, 342) on xpath=//div[.='United States (USA)' and @class='ui-menu-item-wrapper']
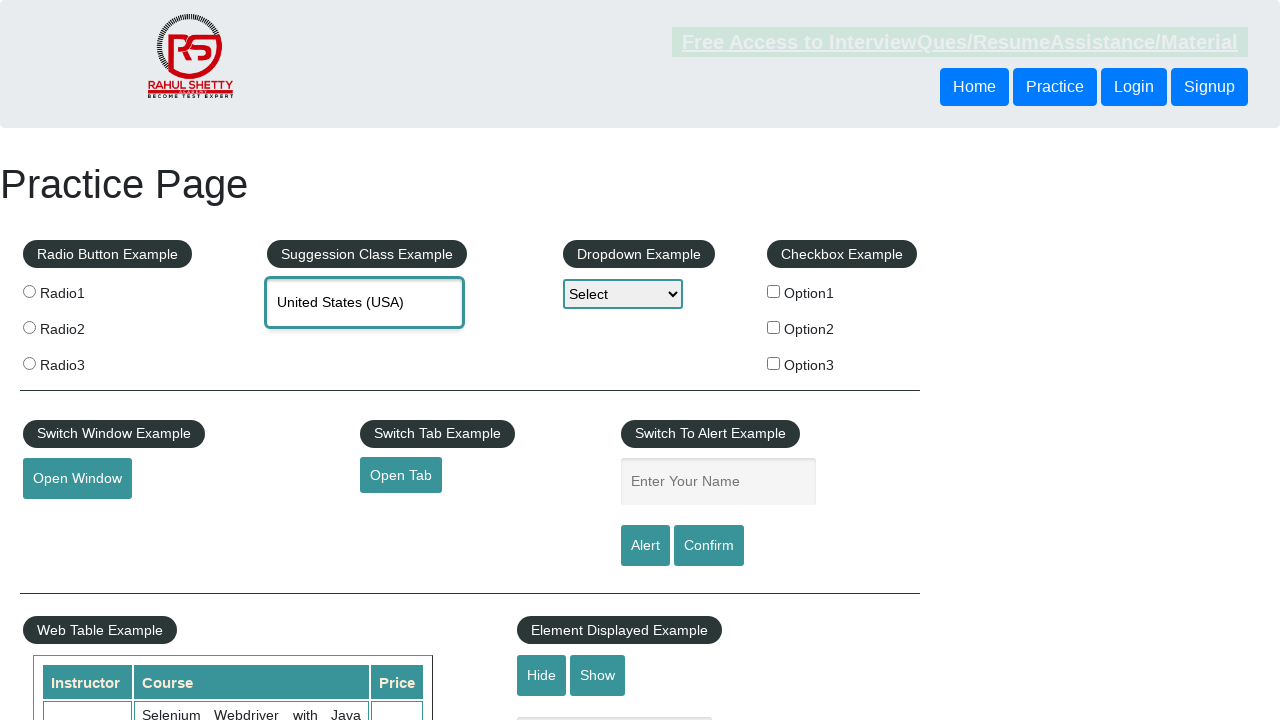

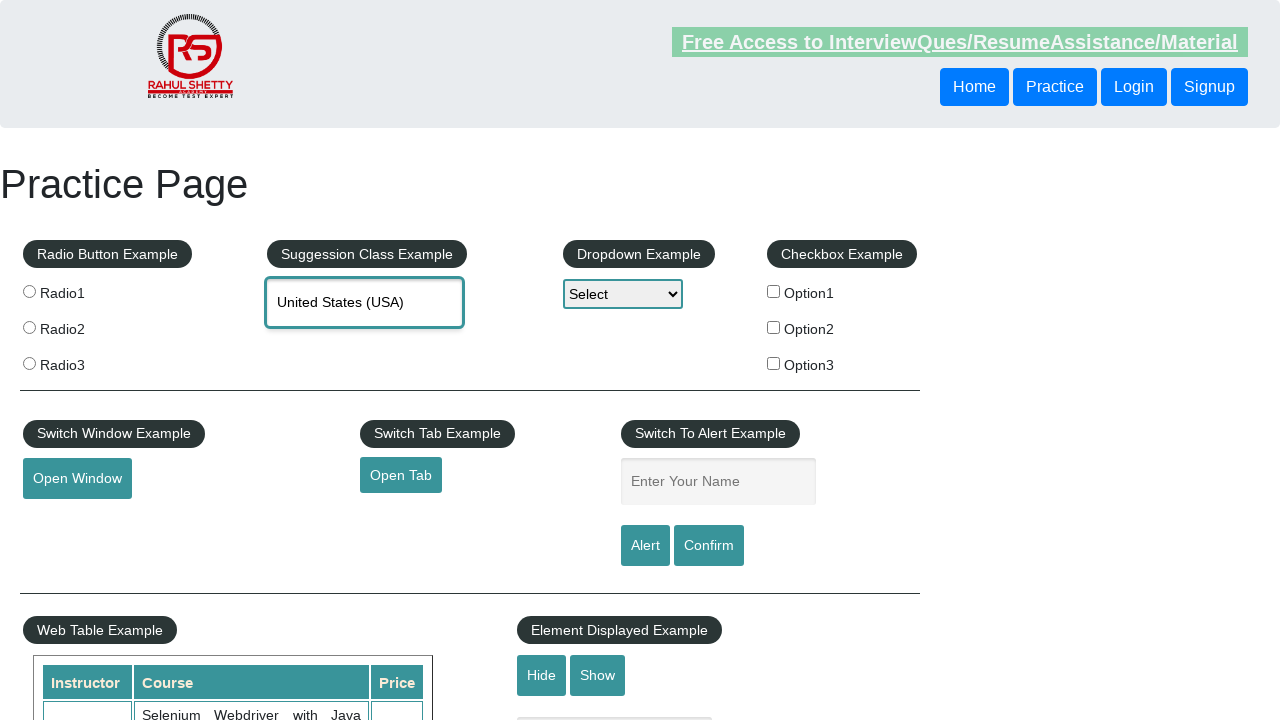